Tests clicking an "adder" button and verifying that a dynamically added box element becomes visible, using Playwright's built-in auto-waiting.

Starting URL: https://www.selenium.dev/selenium/web/dynamic.html

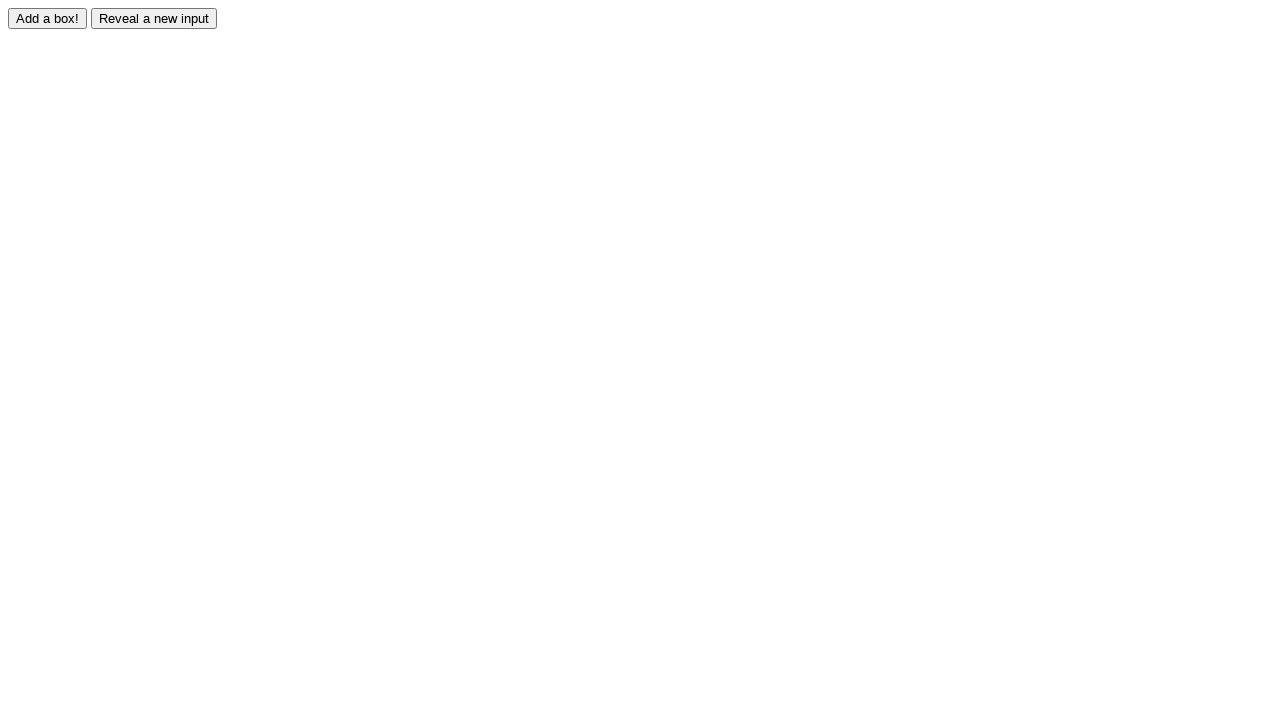

Clicked the adder button to trigger dynamic element creation at (48, 18) on #adder
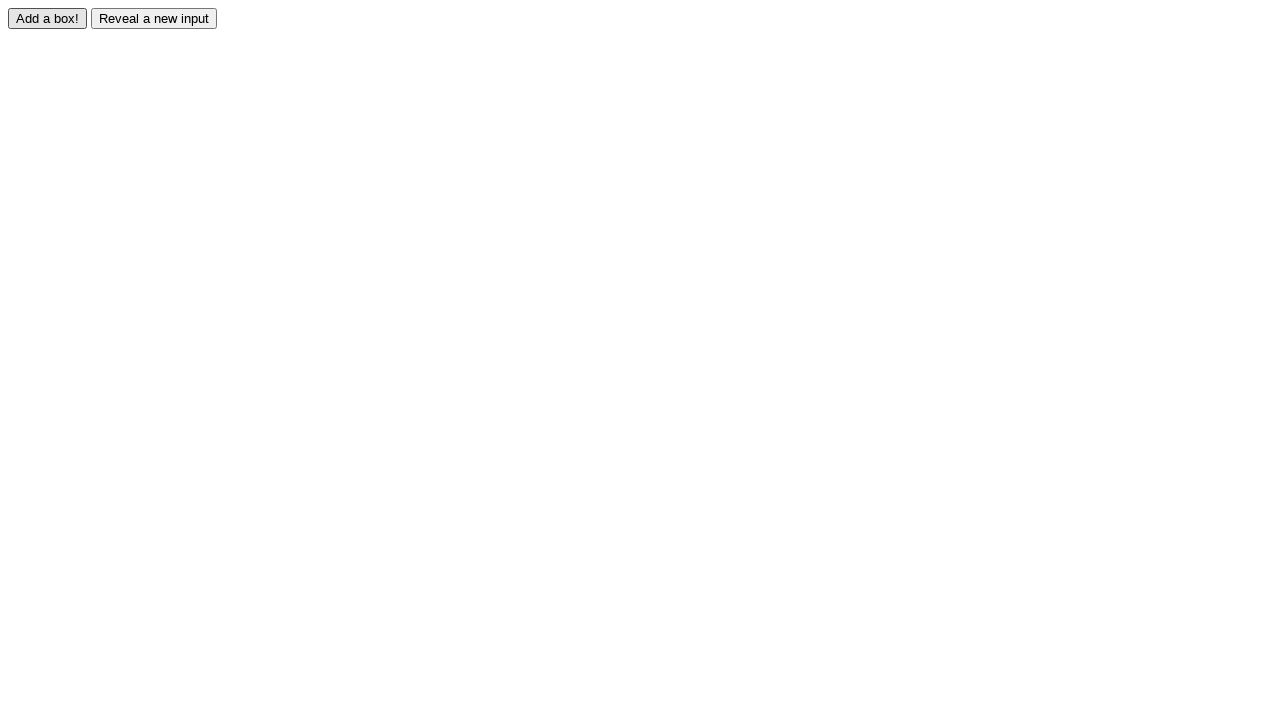

Waited for dynamically added box element to become visible
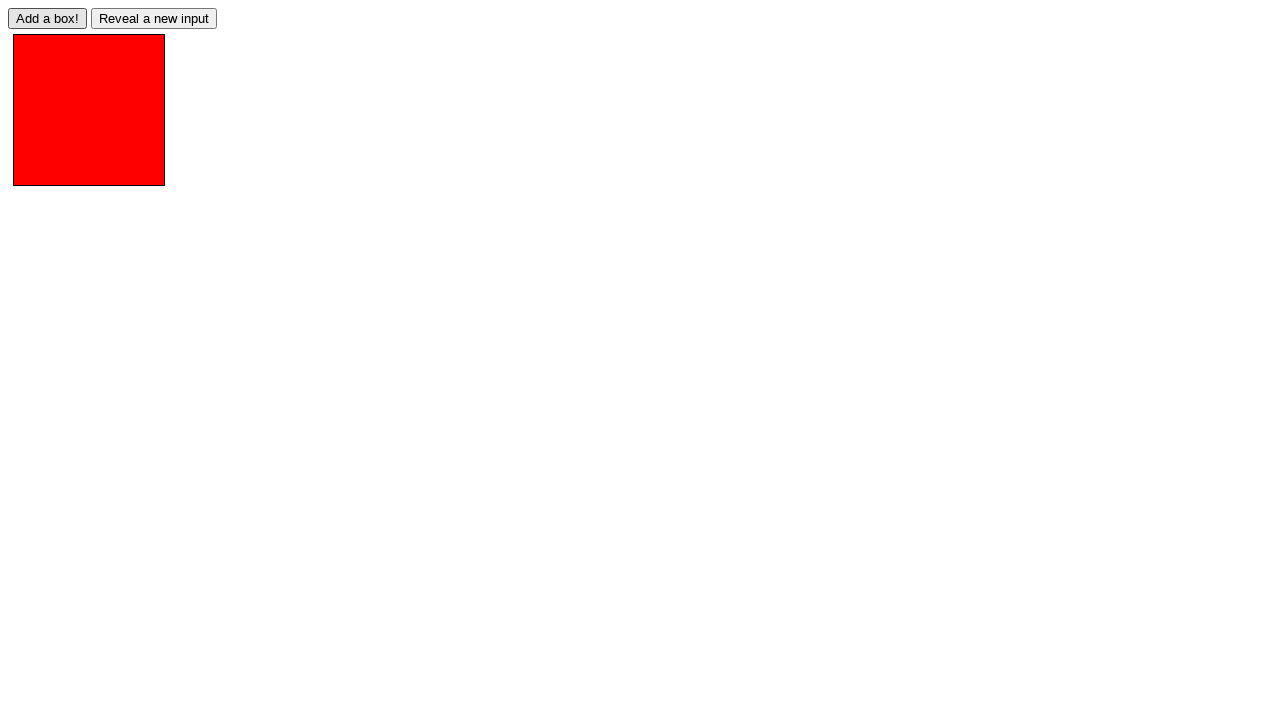

Verified that the box element is visible
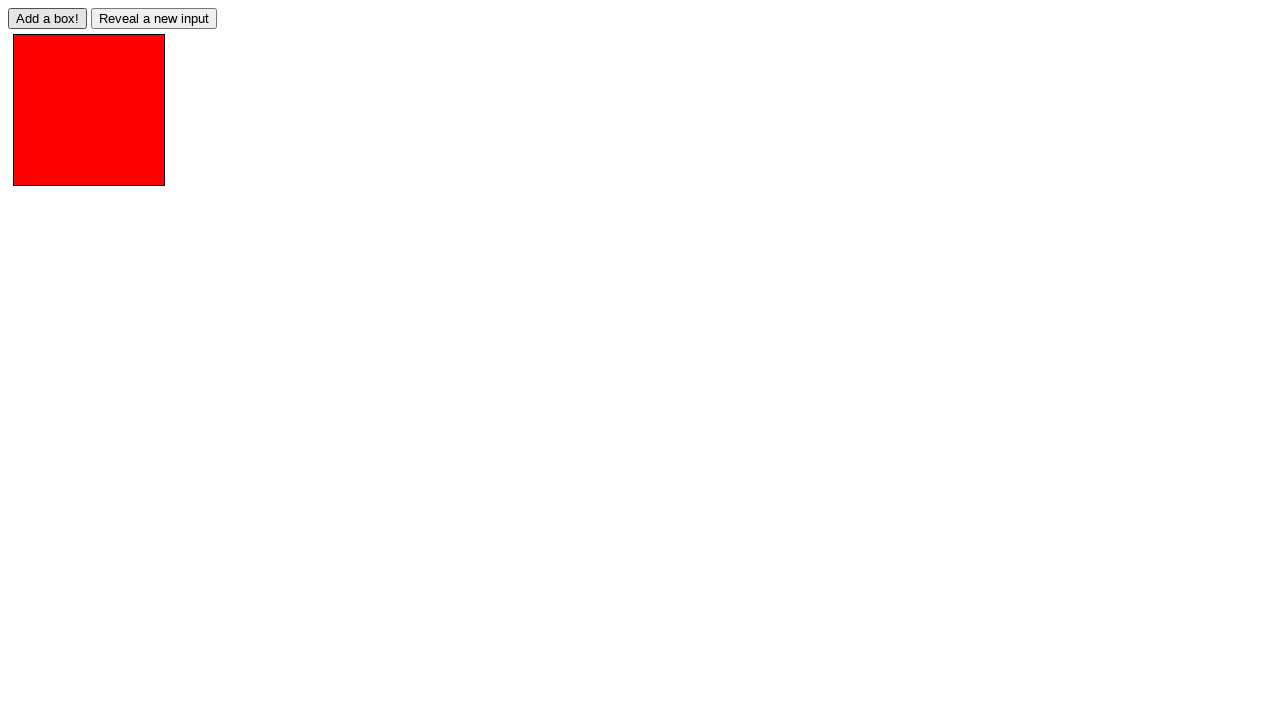

Assertion passed: box element visibility confirmed
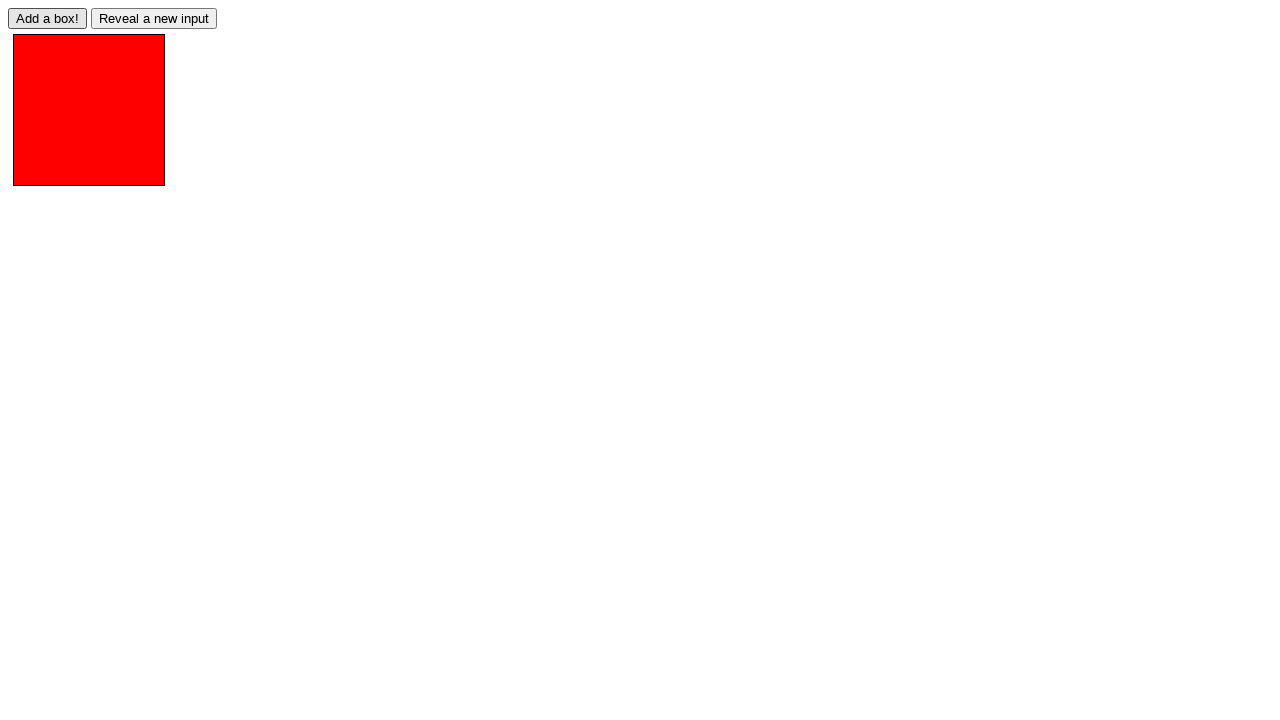

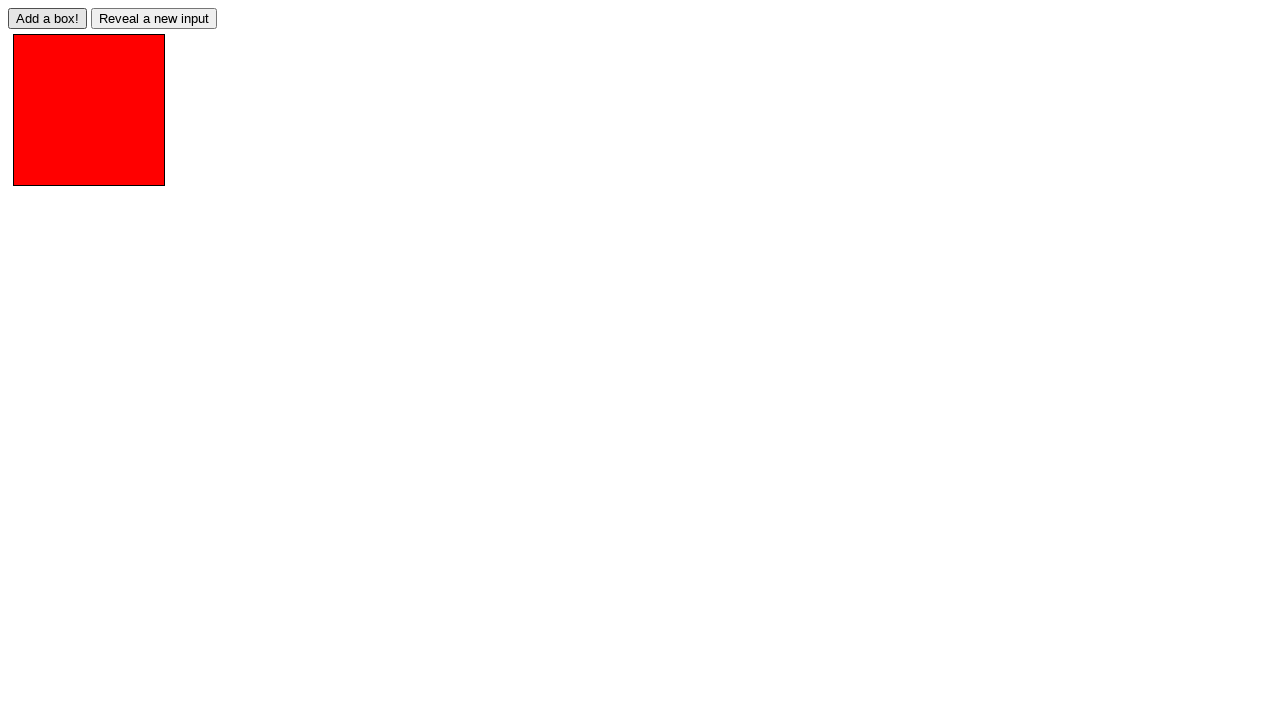